Navigates to WiseQuarter website and verifies the page loads by checking the title

Starting URL: https://www.wisequarter.com

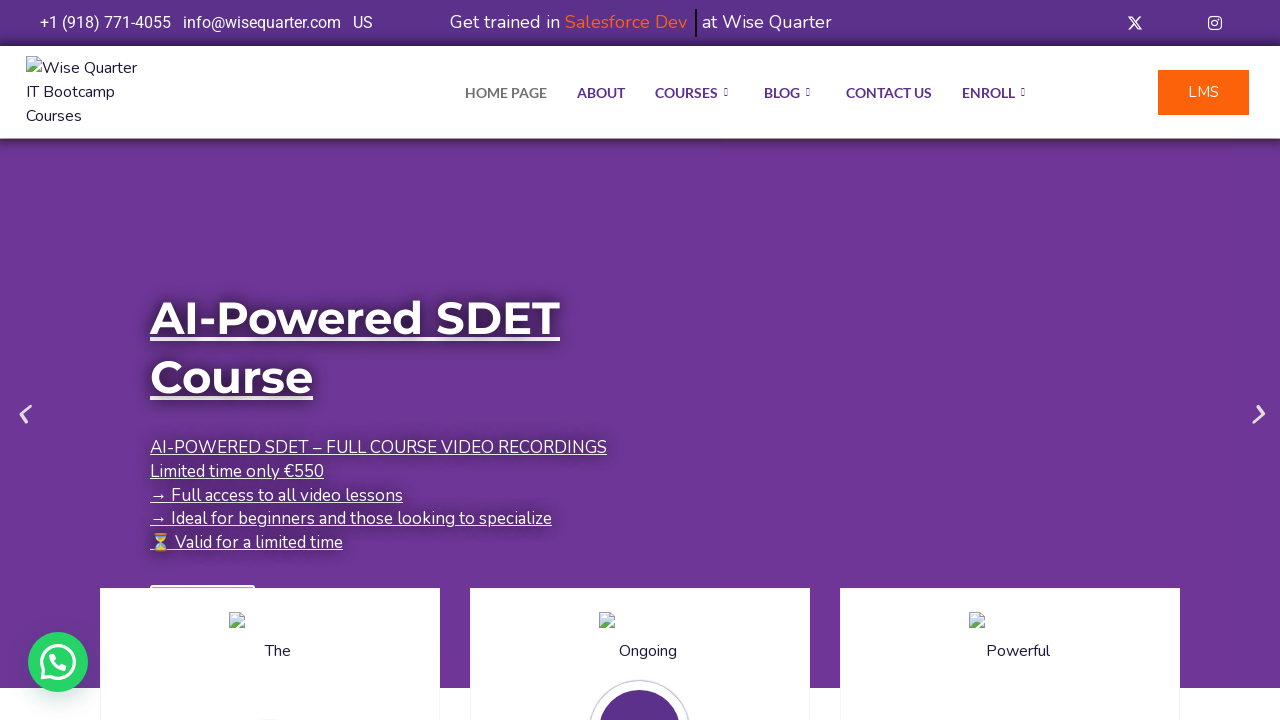

Waited for page to reach domcontentloaded state
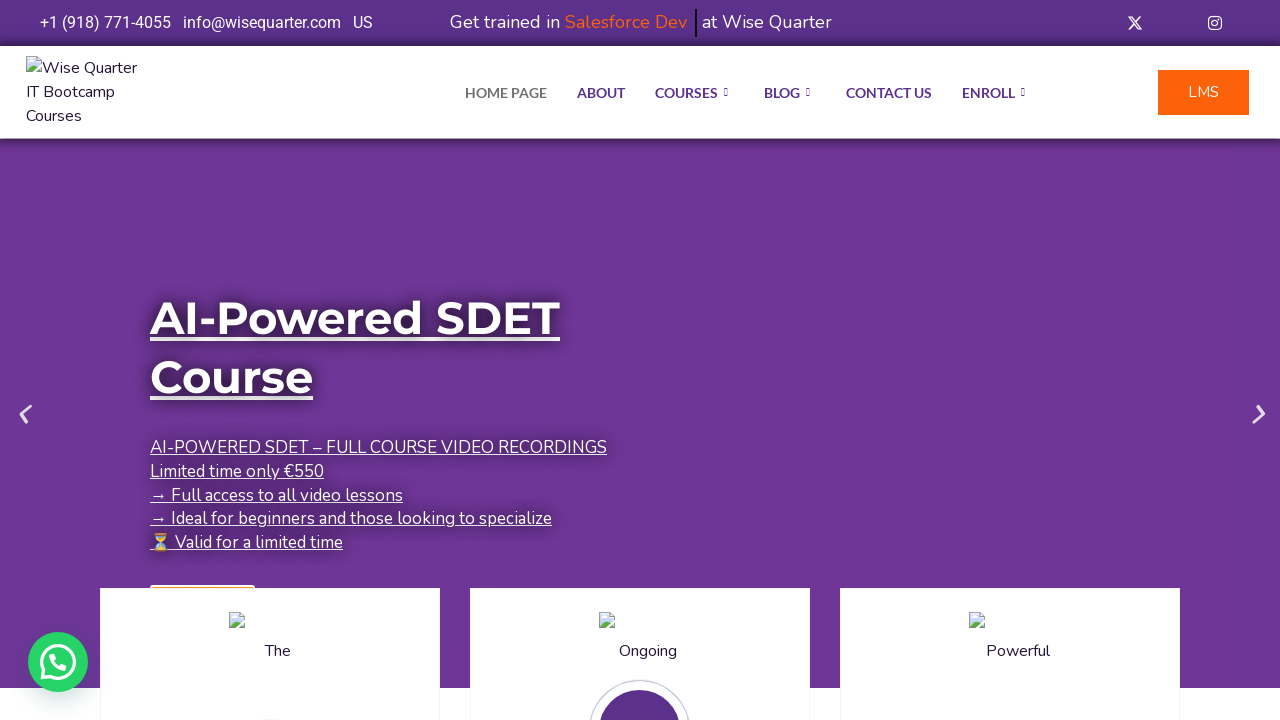

Retrieved page title: IT Bootcamp Courses, Online Classes - Wise Quarter Course
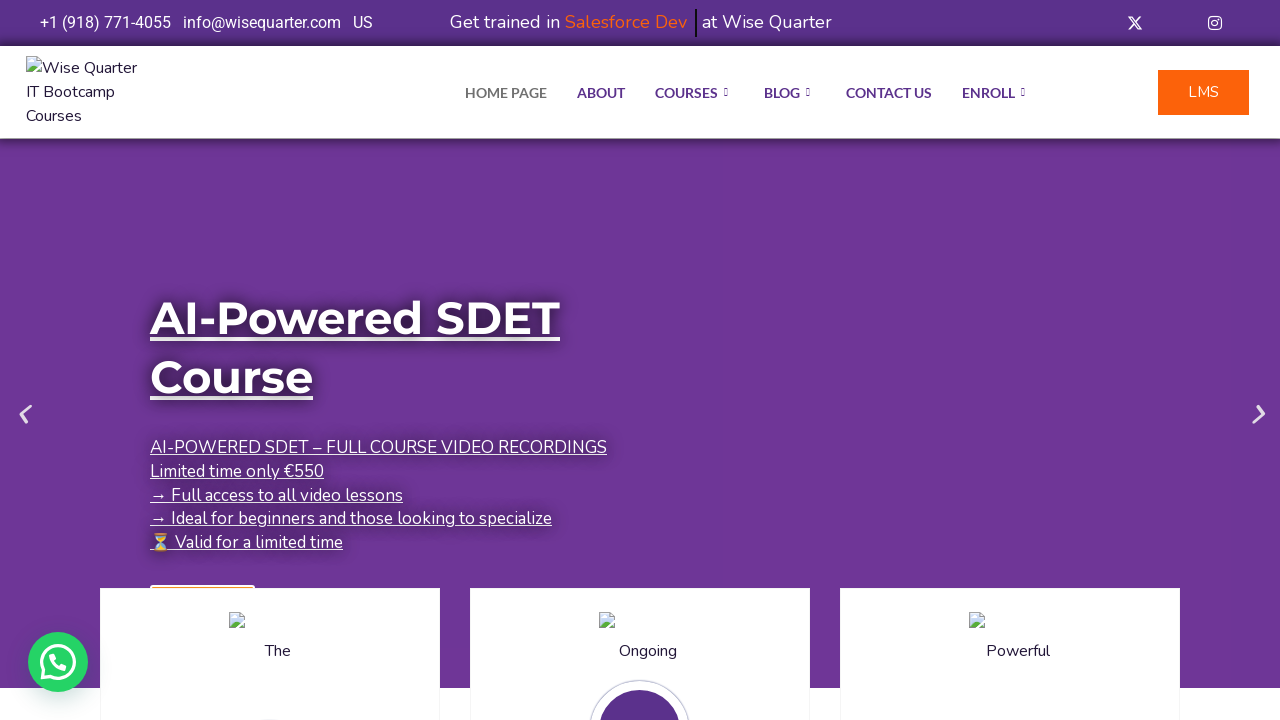

Verified current URL: https://wisequarter.com/
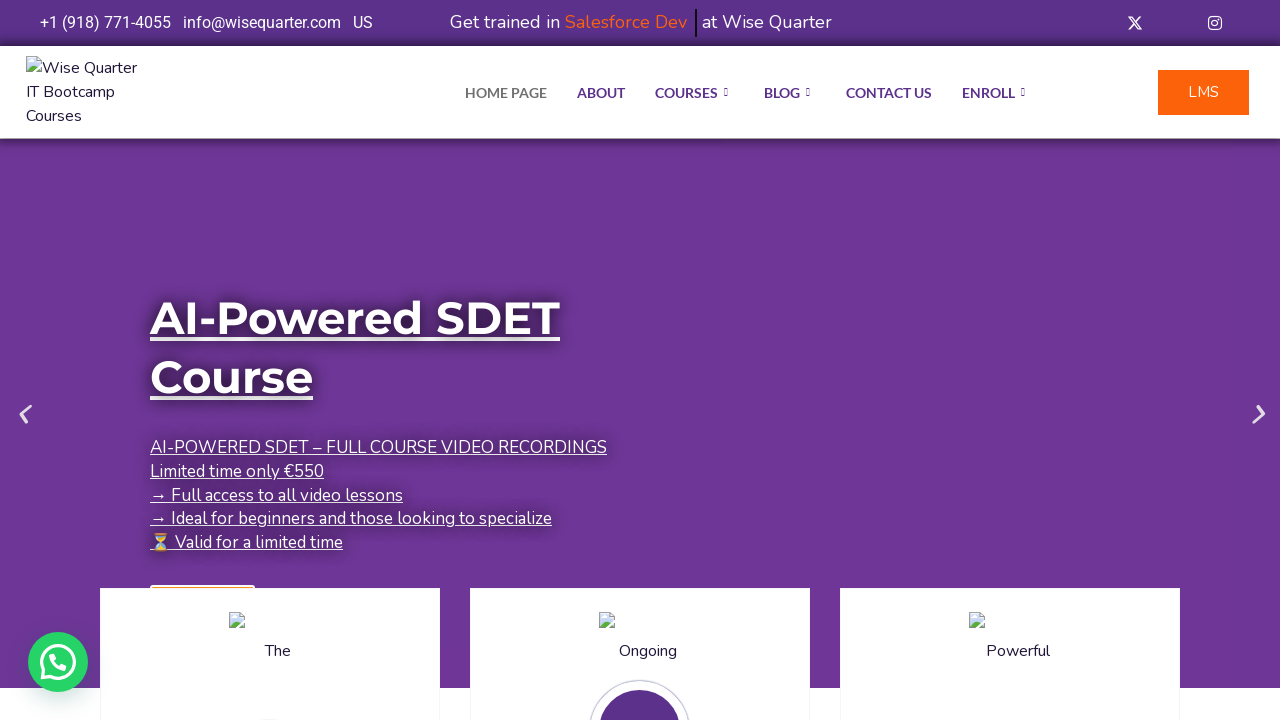

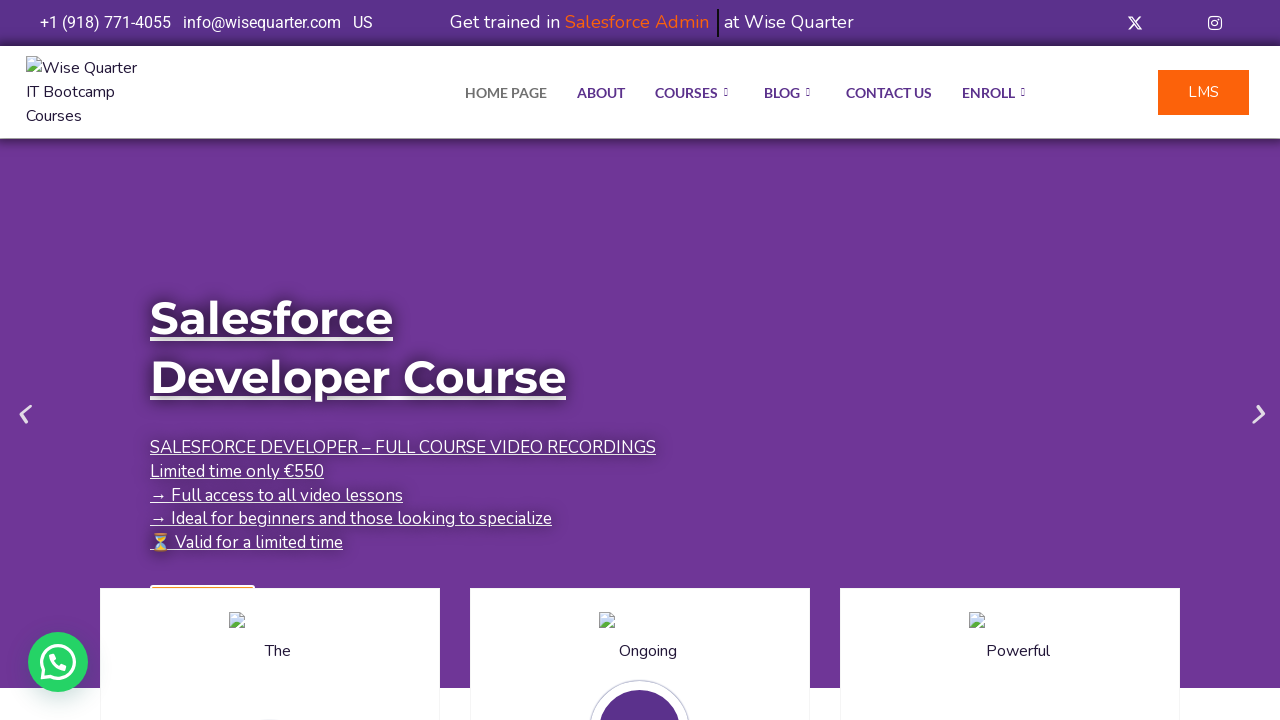